Tests drag and drop functionality by dragging one element onto another within an iframe

Starting URL: https://jqueryui.com/droppable/

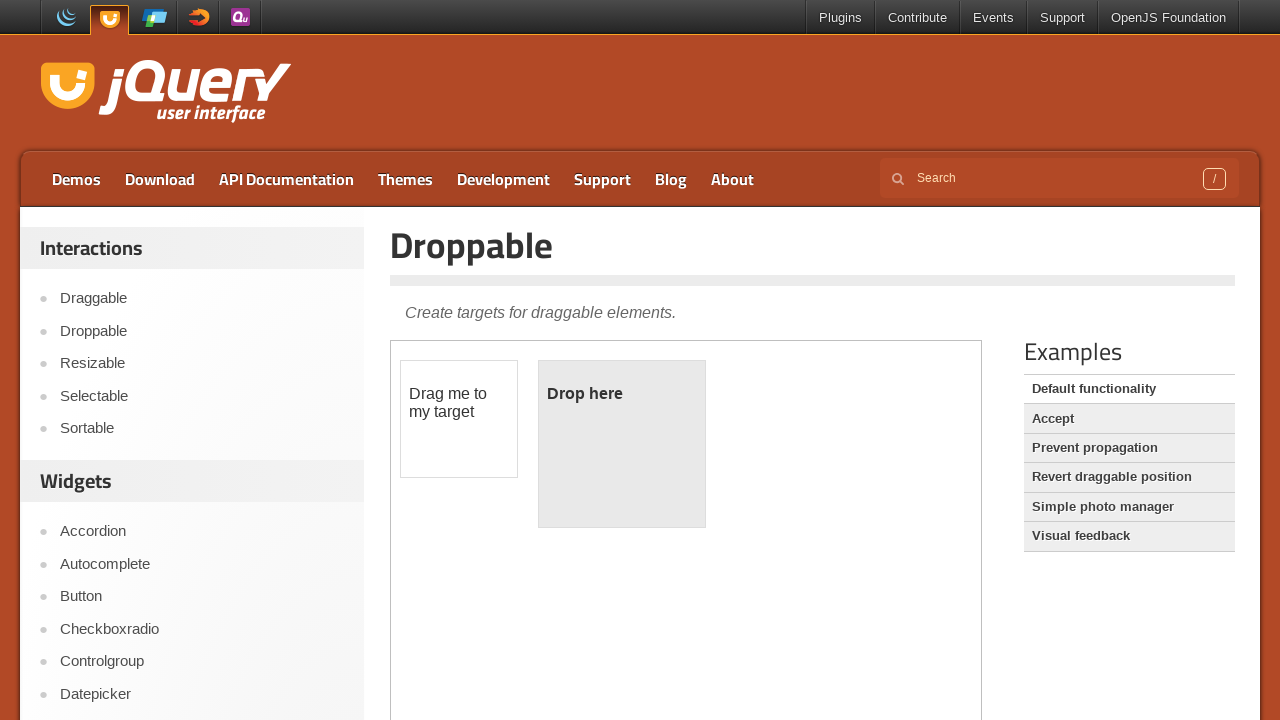

Located iframe with demo-frame class
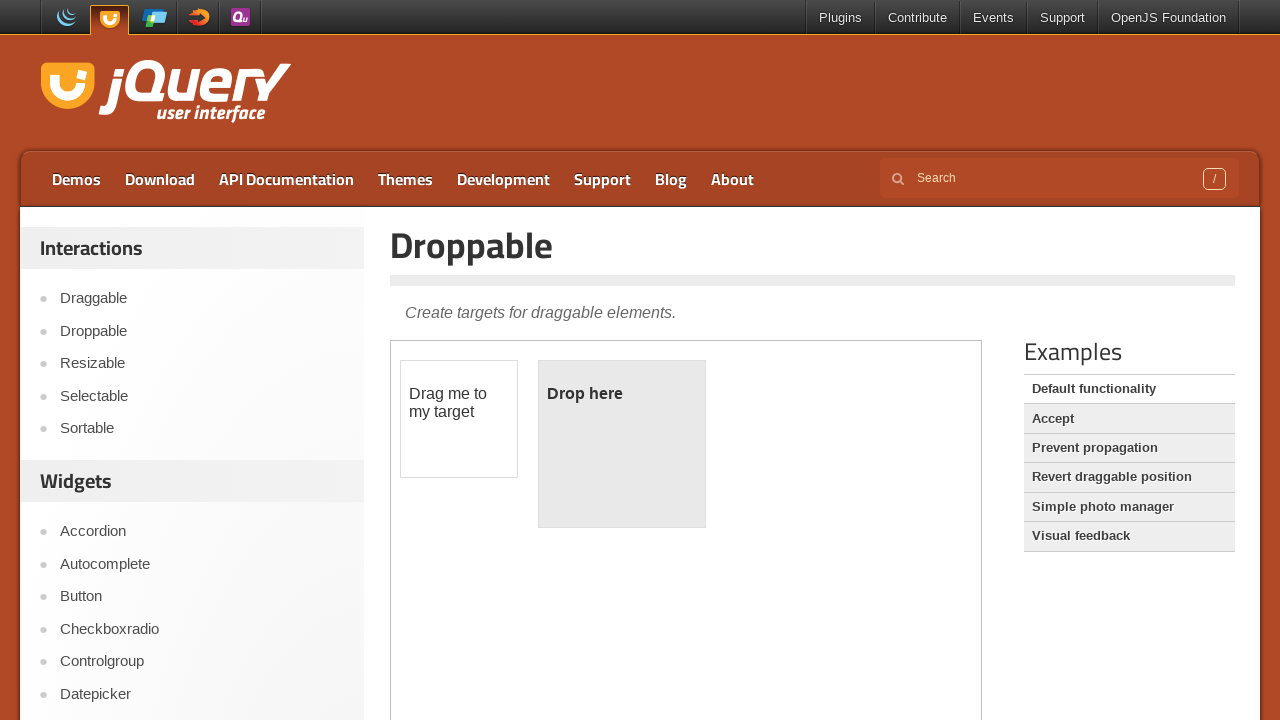

Located draggable element with id 'draggable'
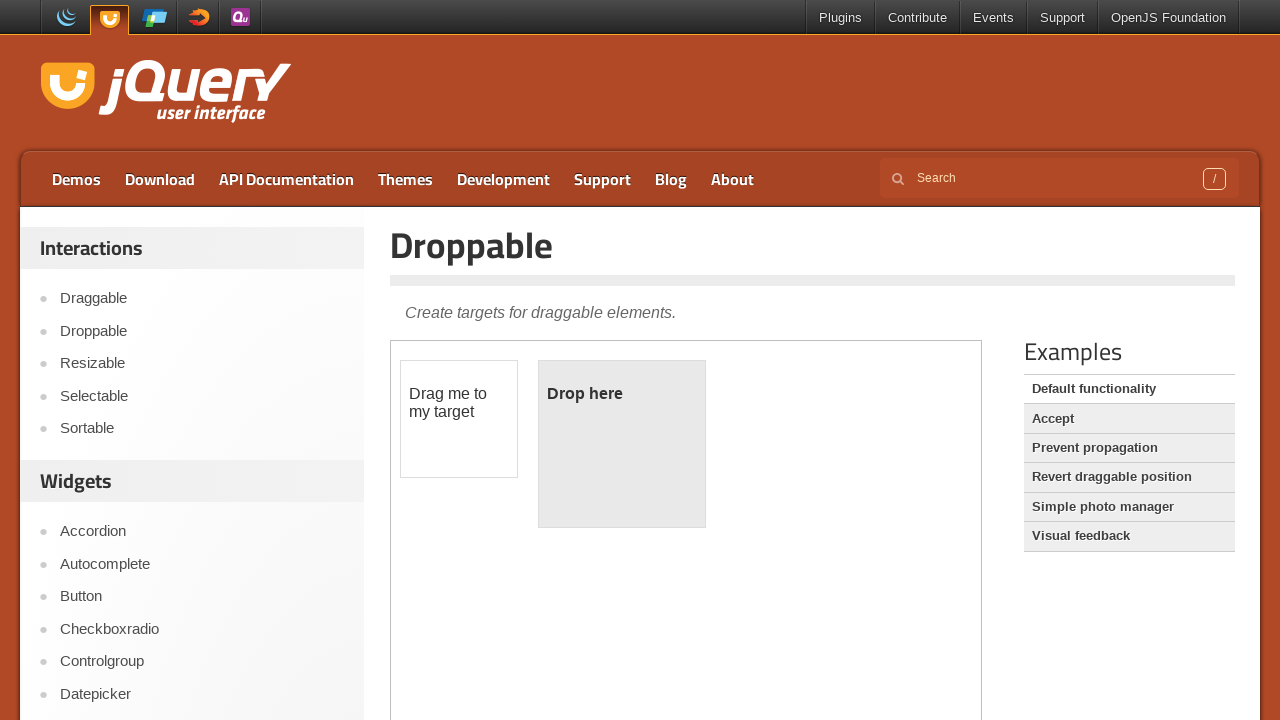

Located droppable element with id 'droppable'
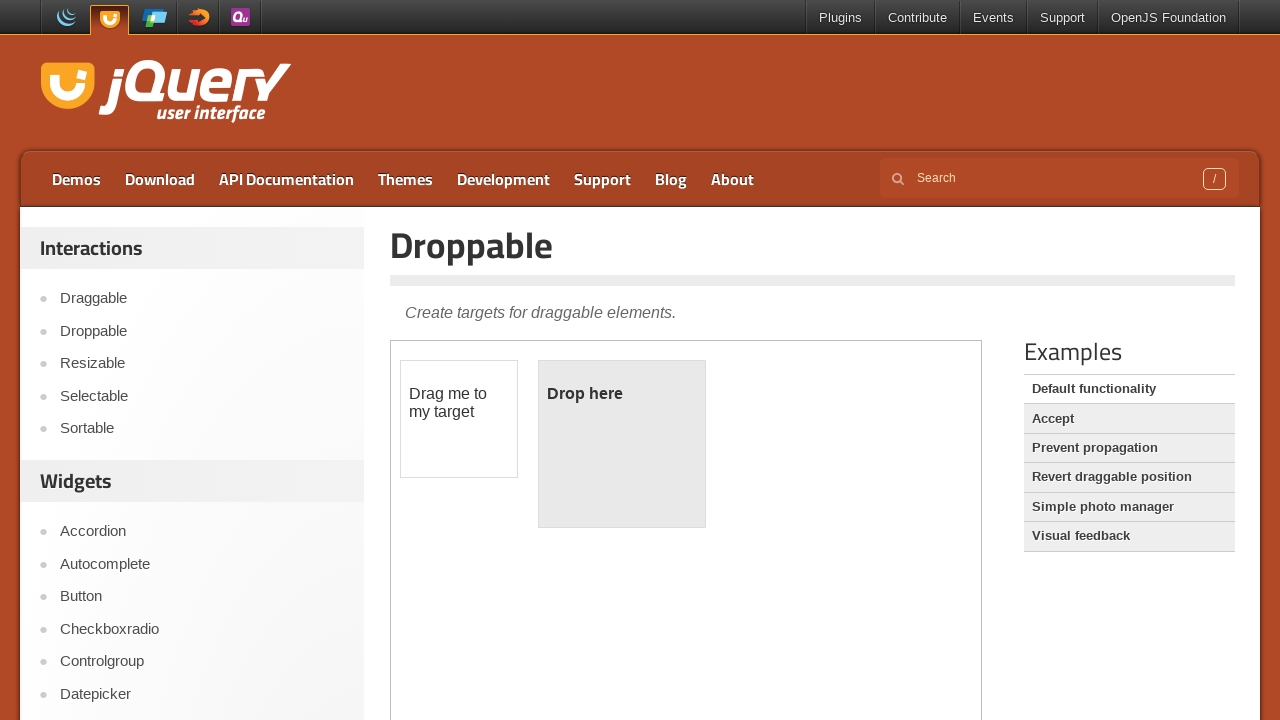

Dragged draggable element onto droppable element at (622, 444)
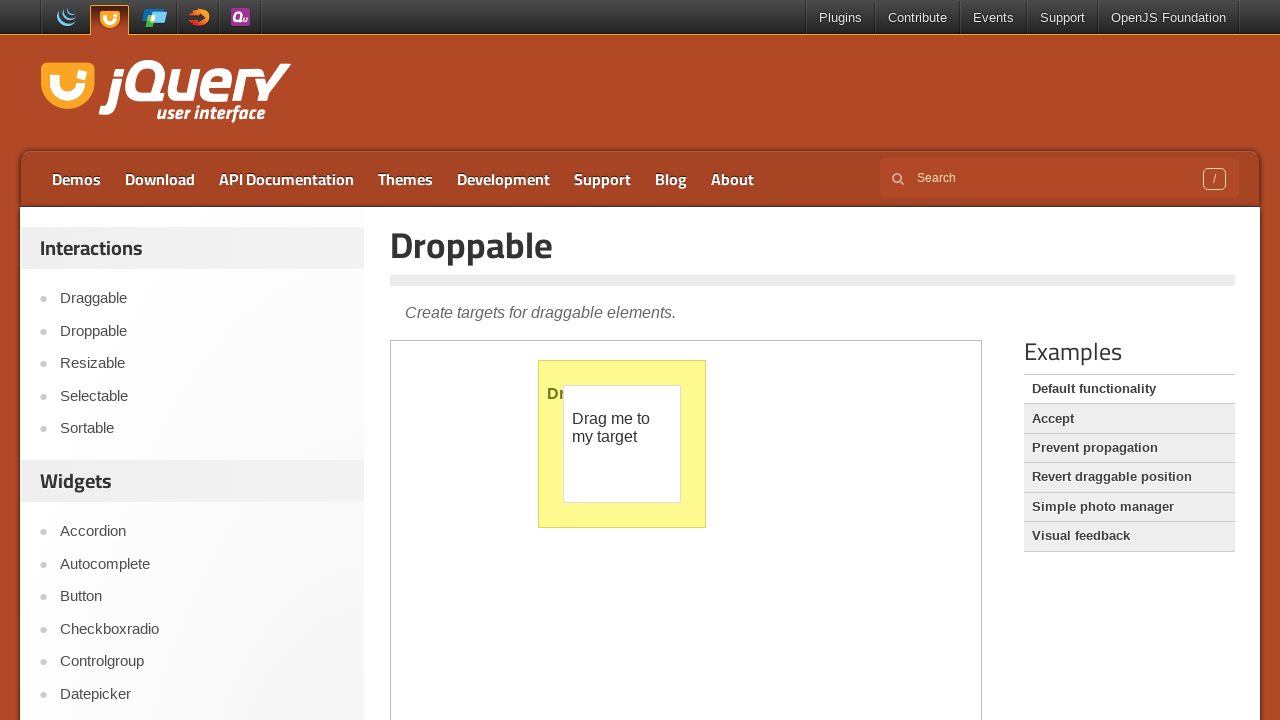

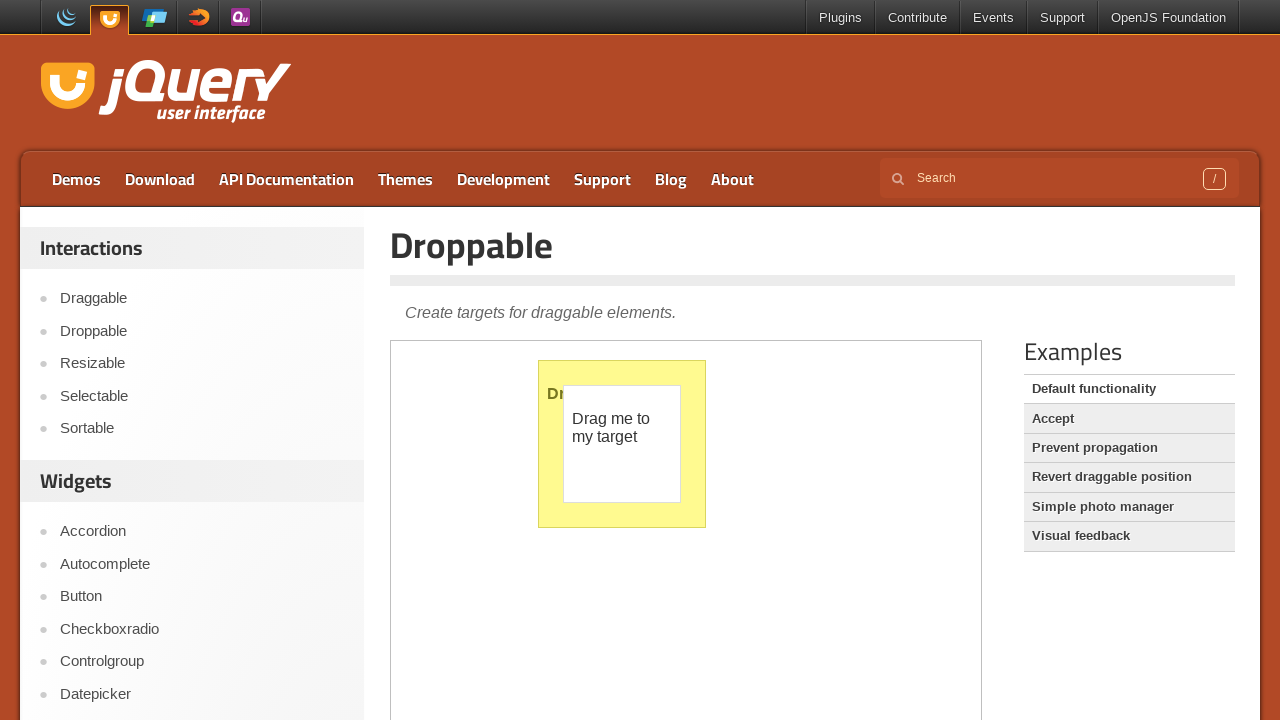